Tests a basic HTML form by filling text fields (username, password, comments), selecting checkboxes, and submitting the form to verify the values are correctly processed.

Starting URL: https://testpages.herokuapp.com/styled/basic-html-form-test.html

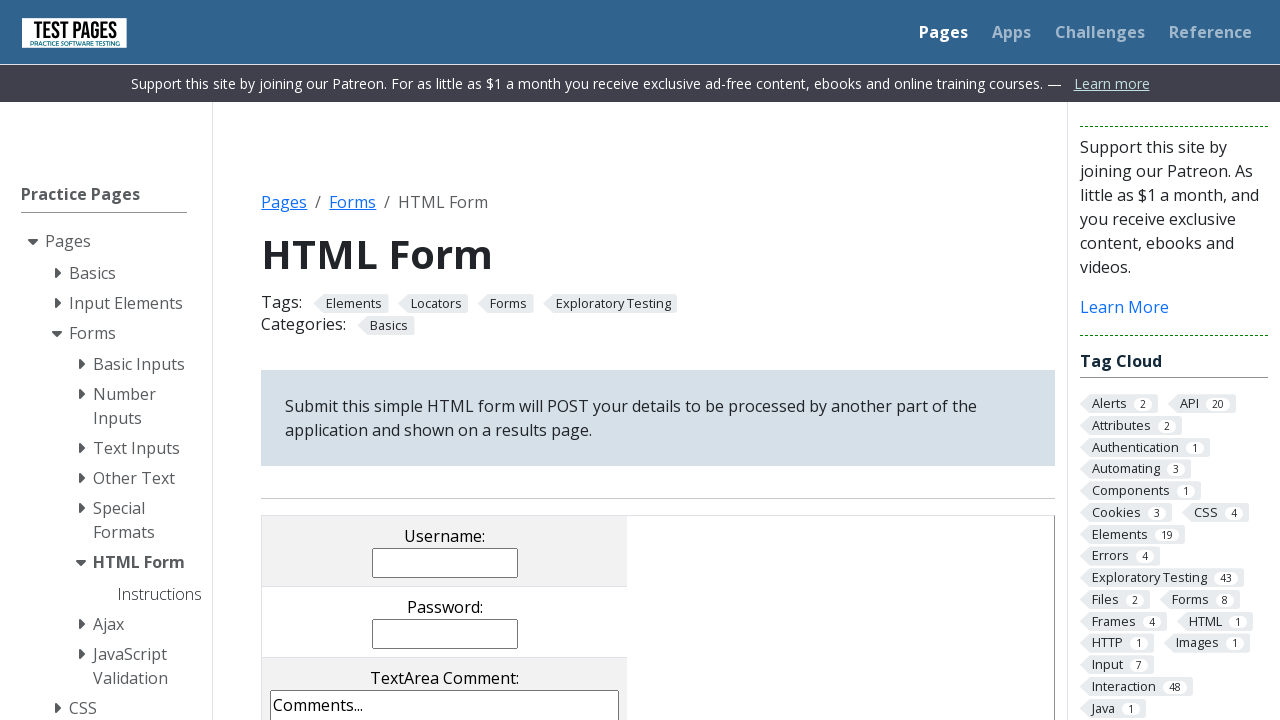

Filled username field with 'Felipe' on input[name='username']
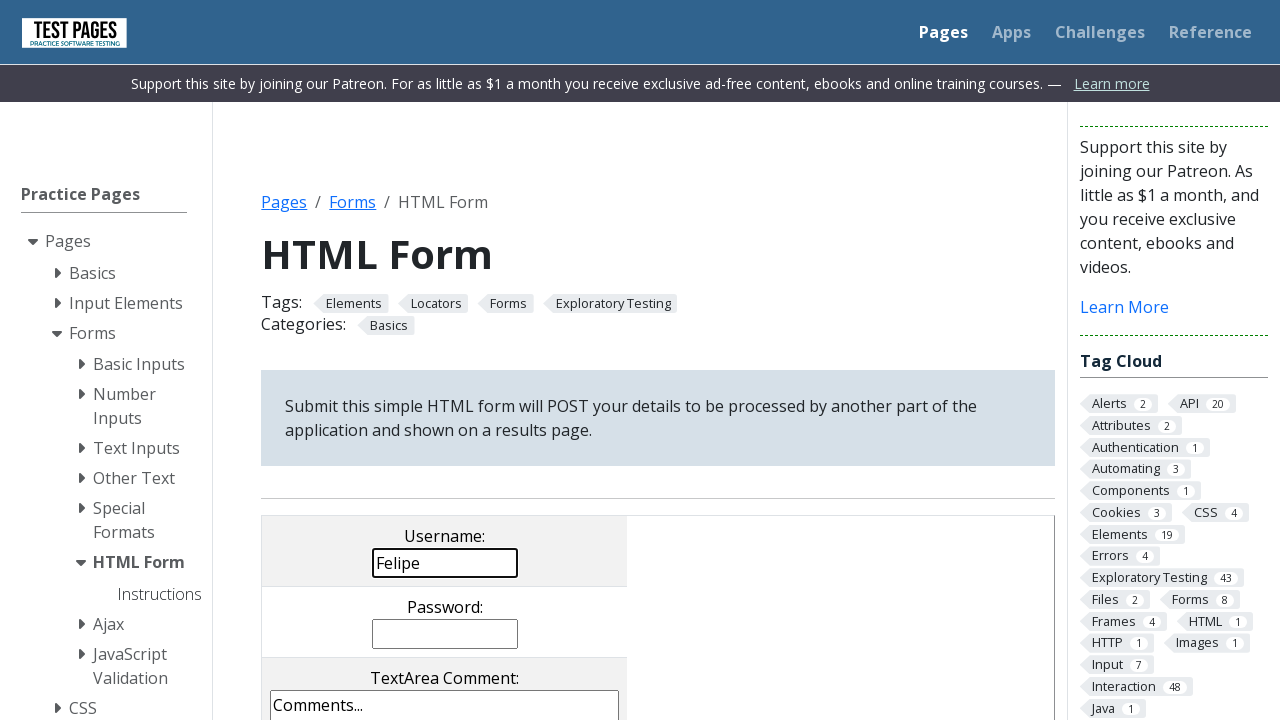

Filled password field with '123456' on input[name='password']
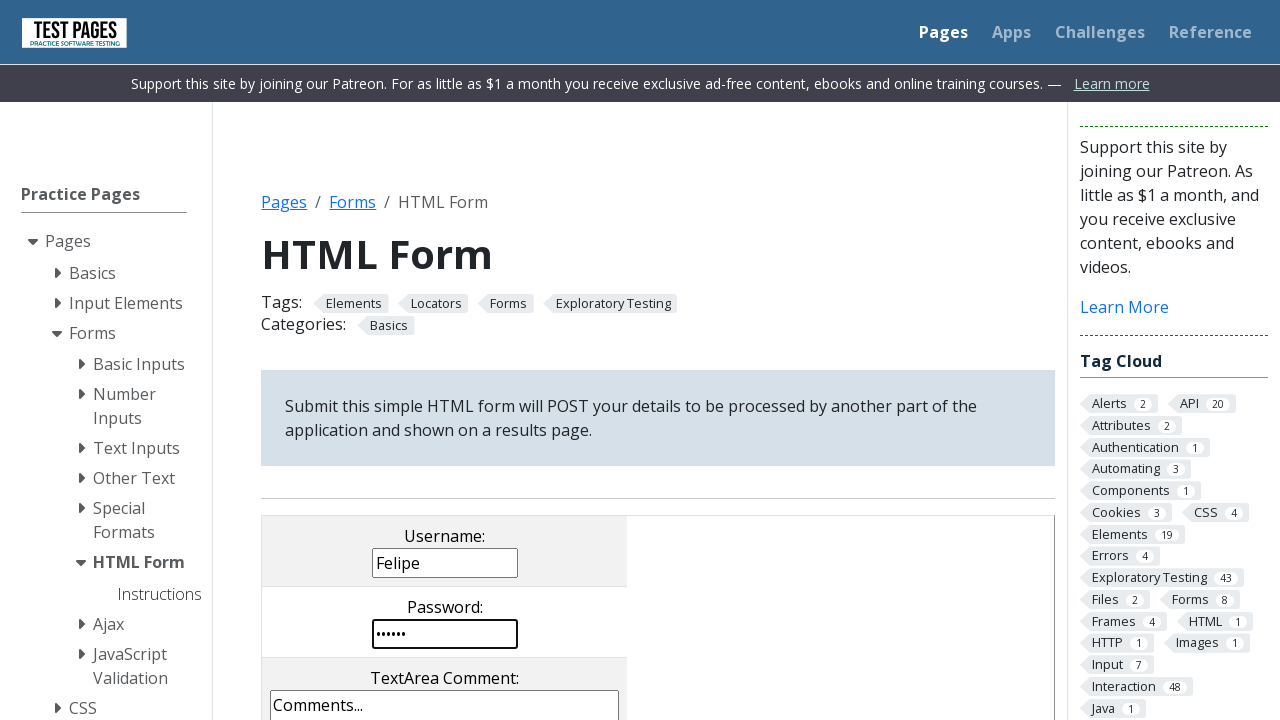

Cleared comments textarea on textarea[name='comments']
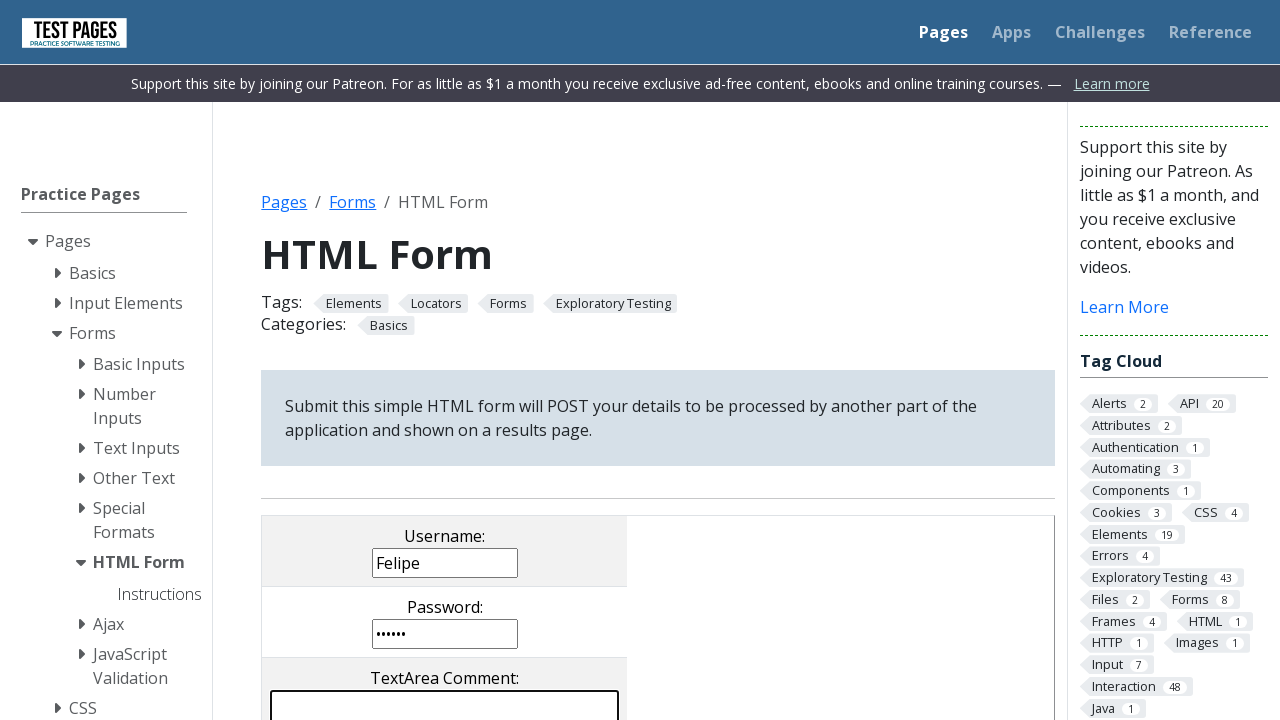

Filled comments textarea with 'Comments...' on textarea[name='comments']
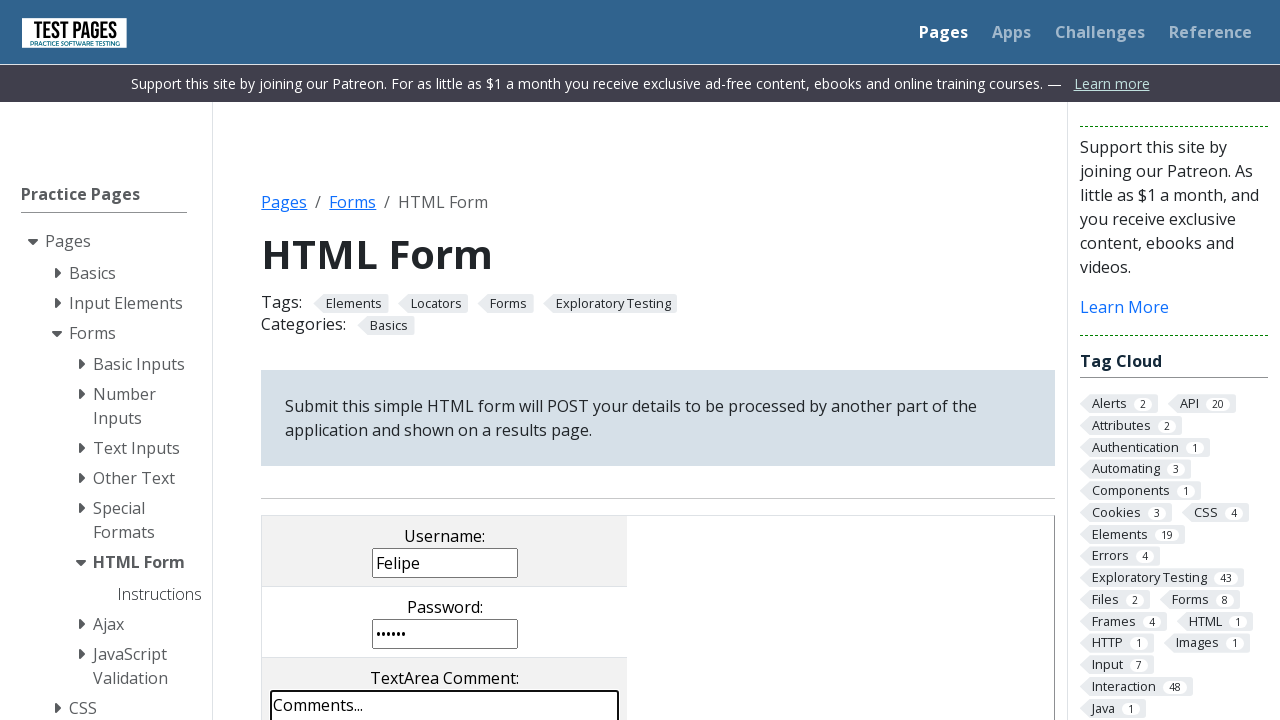

Clicked checkbox cb3 at (505, 360) on input[value='cb3']
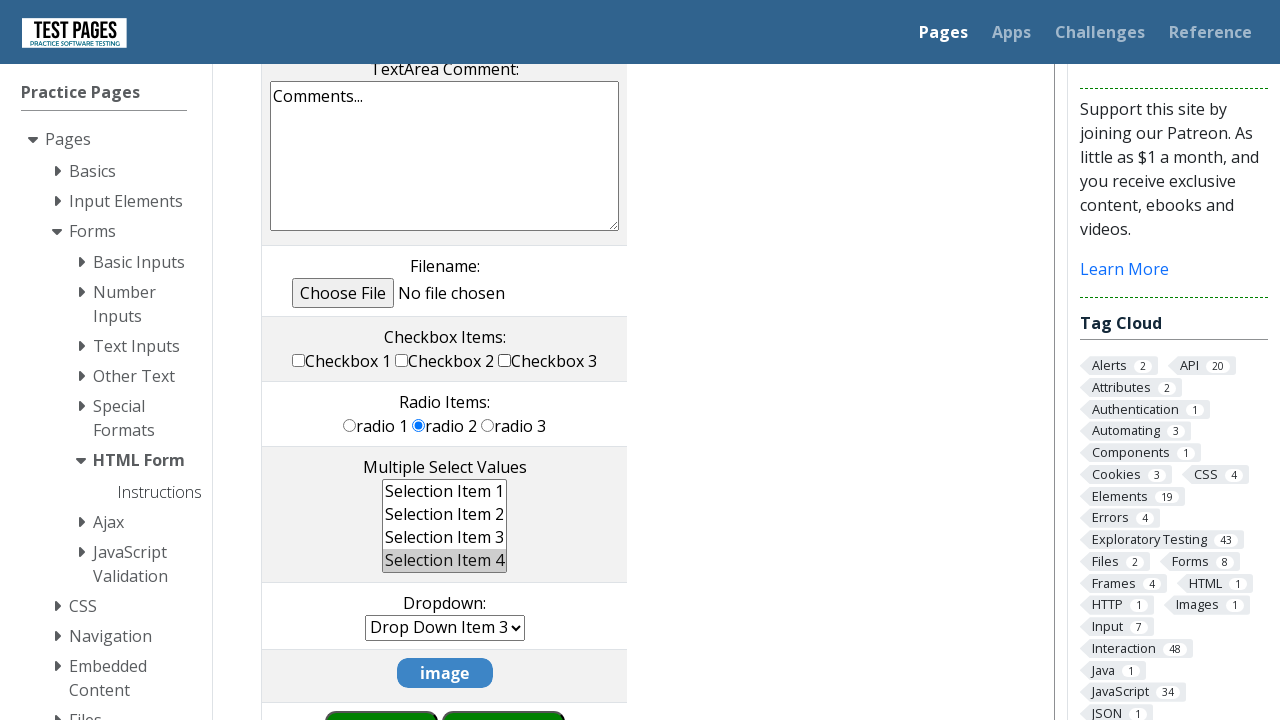

Clicked checkbox cb1 at (299, 360) on input[value='cb1']
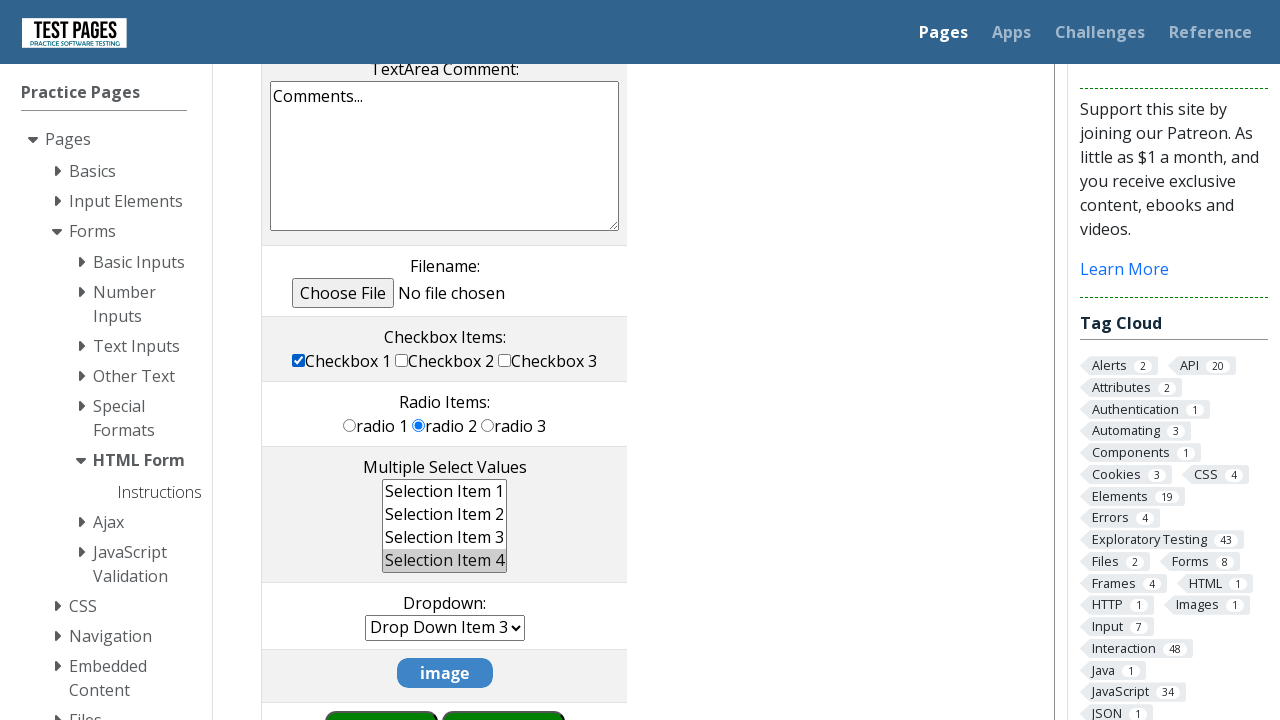

Clicked submit button to submit form at (504, 690) on input[value='submit']
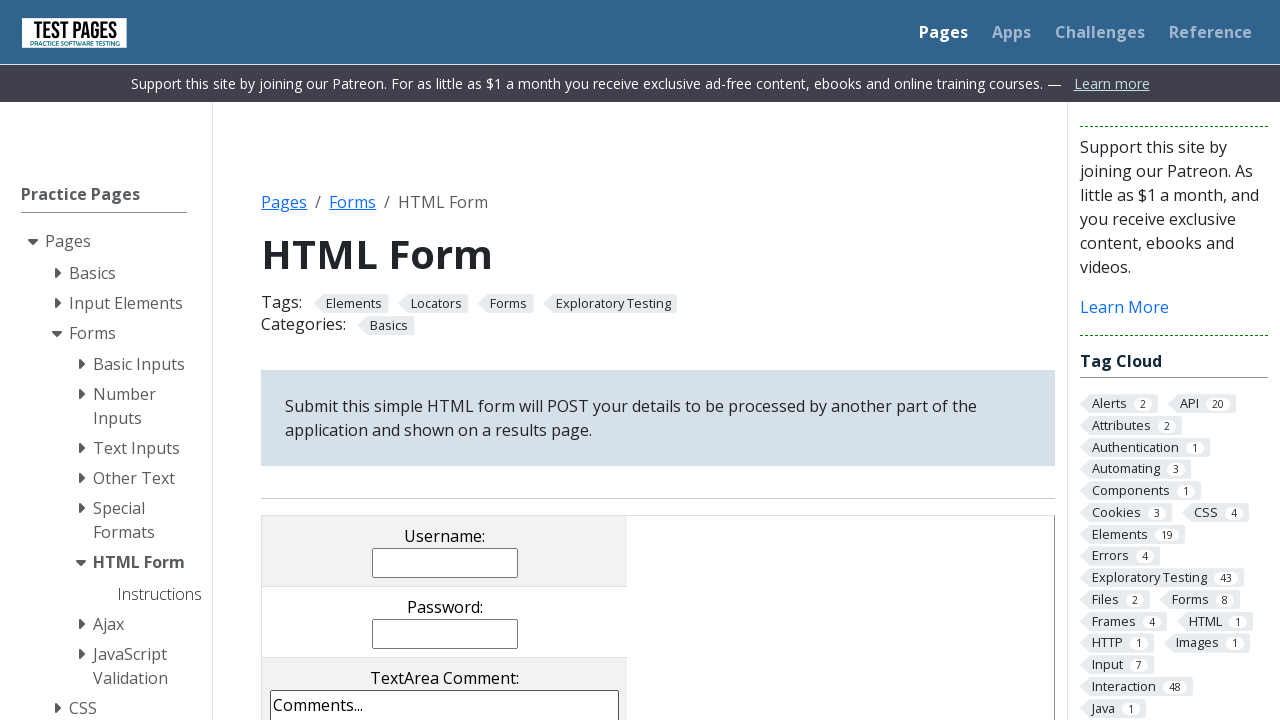

Results page loaded and username value element is visible
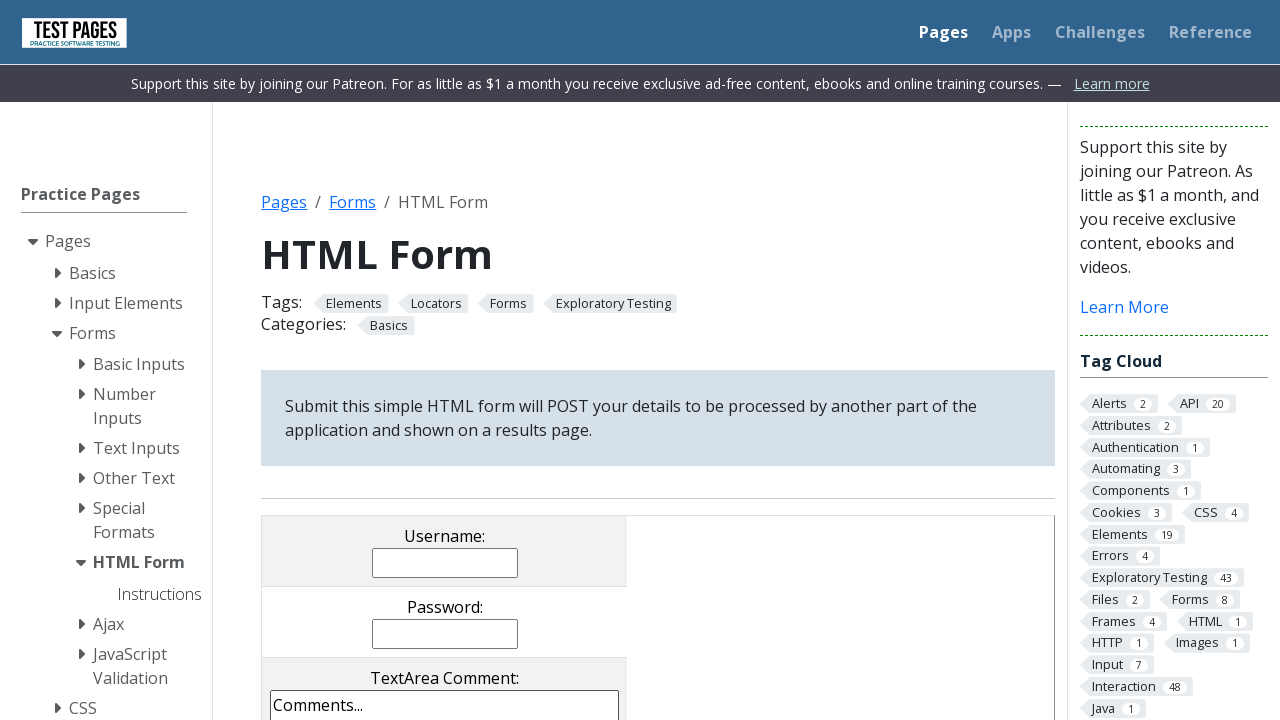

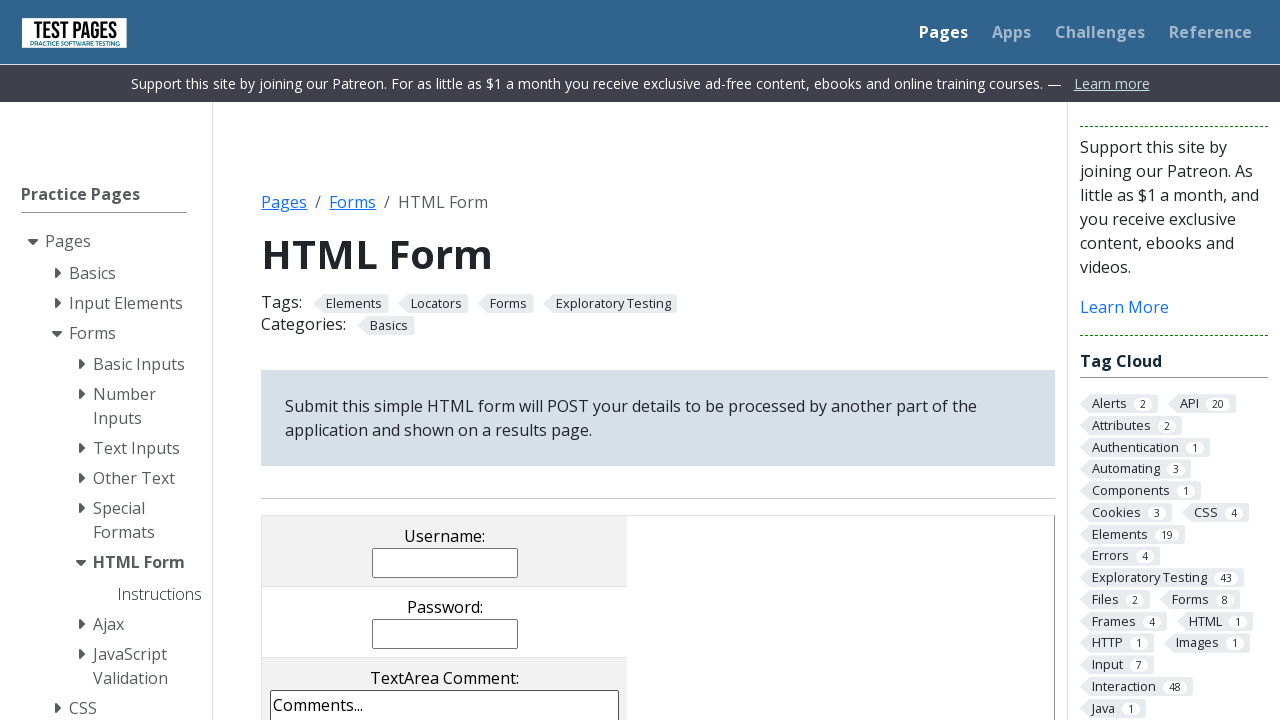